Tests JavaScript alert and confirm dialog handling by entering a name, triggering an alert, accepting it, then triggering a confirm dialog and dismissing it.

Starting URL: https://rahulshettyacademy.com/AutomationPractice/

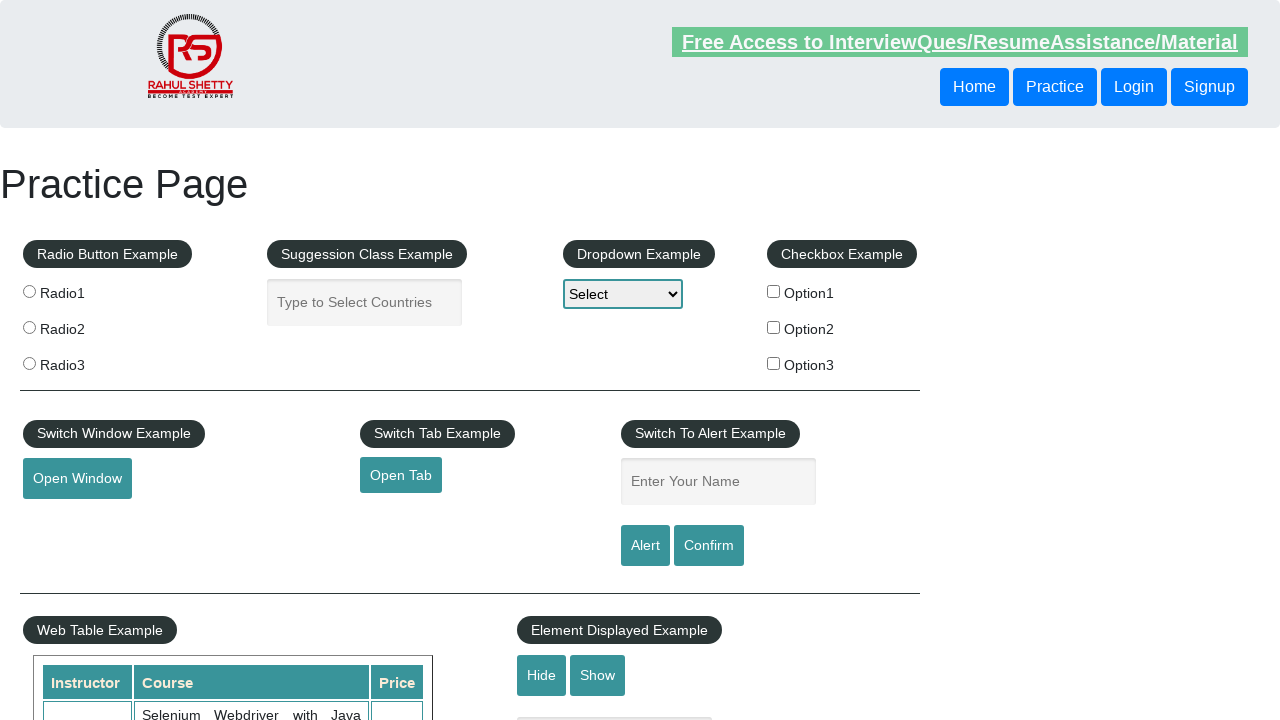

Filled name field with 'Marcus Wellington' on #name
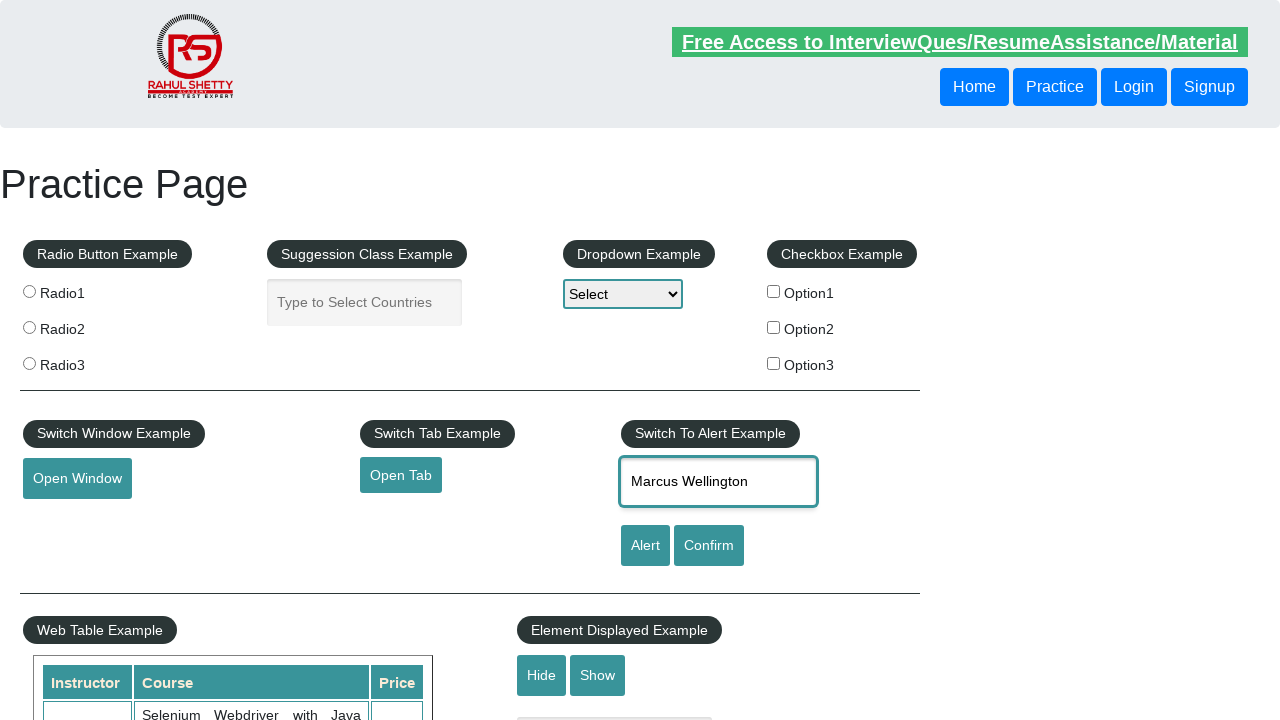

Clicked Alert button to trigger JavaScript alert at (645, 546) on input[value='Alert']
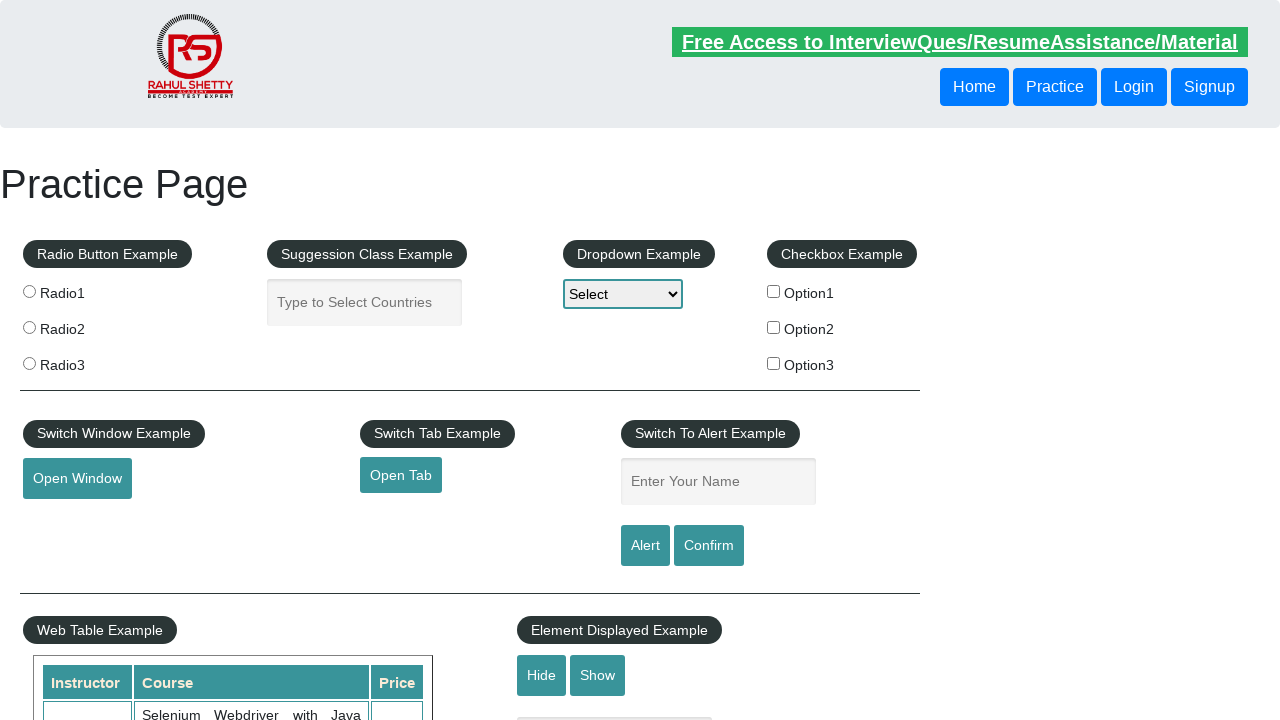

Alert dialog accepted at (645, 546) on input[value='Alert']
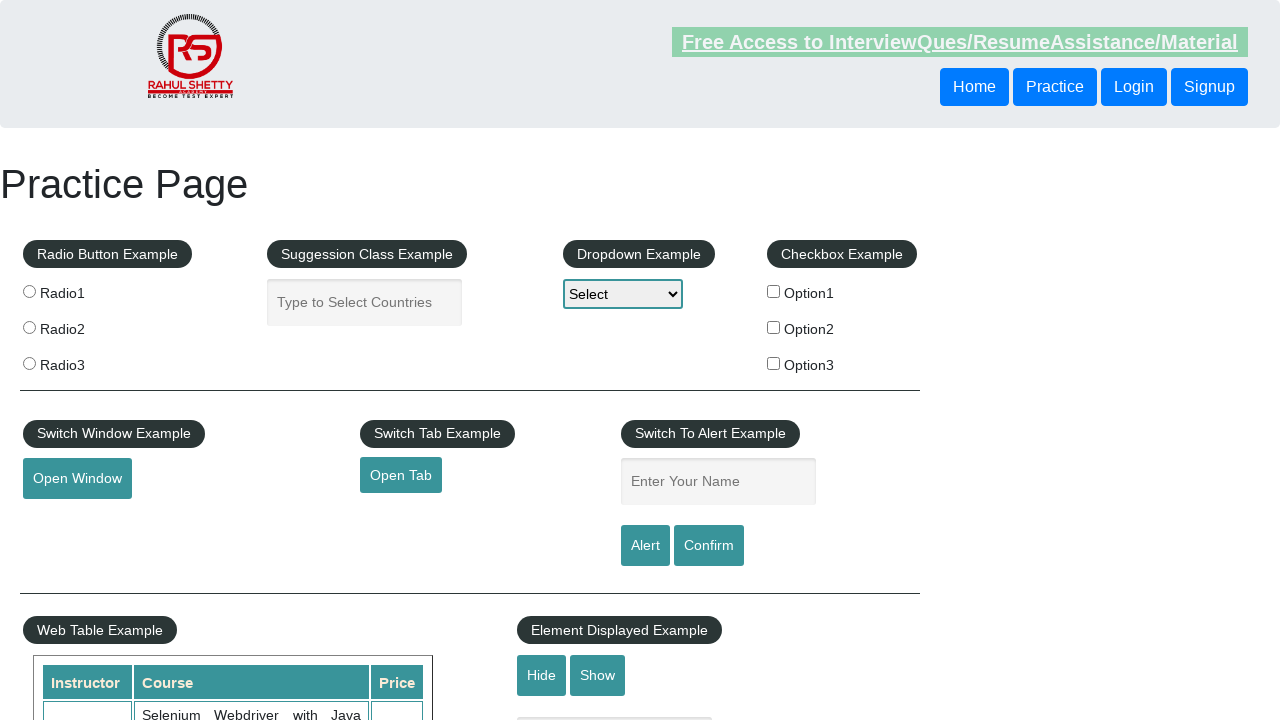

Clicked confirm button and dismissed the confirm dialog at (709, 546) on #confirmbtn
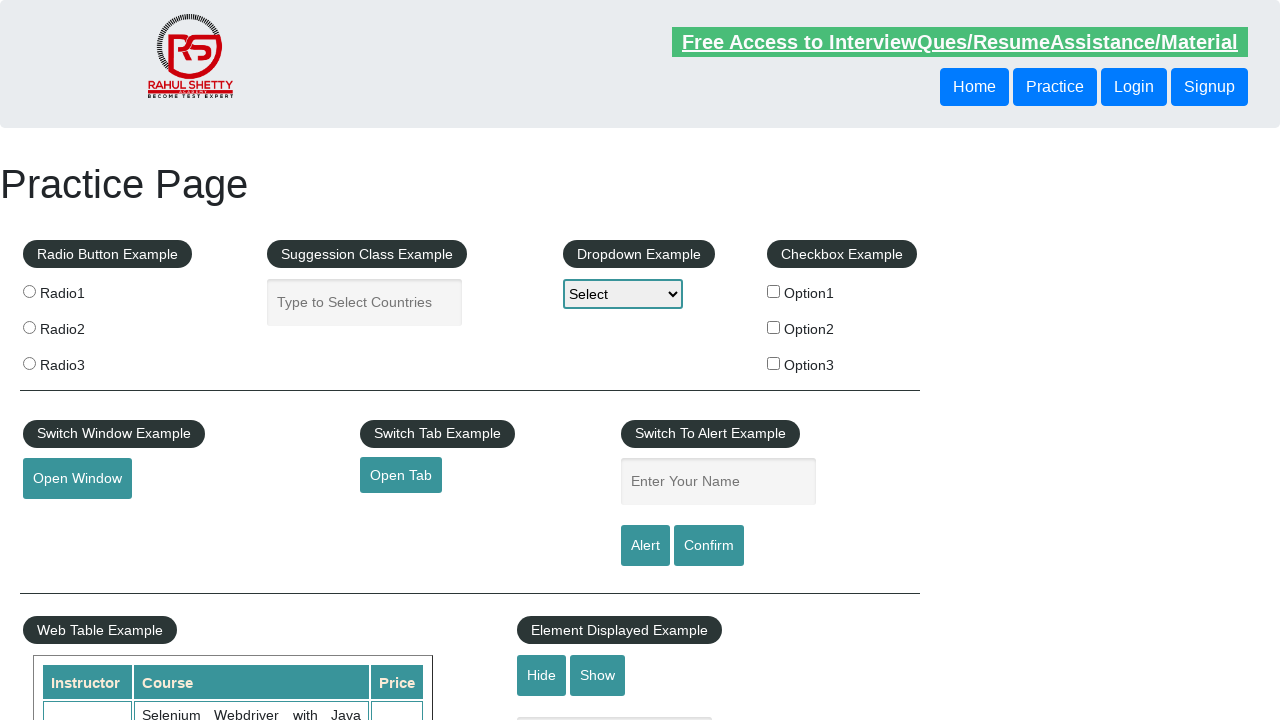

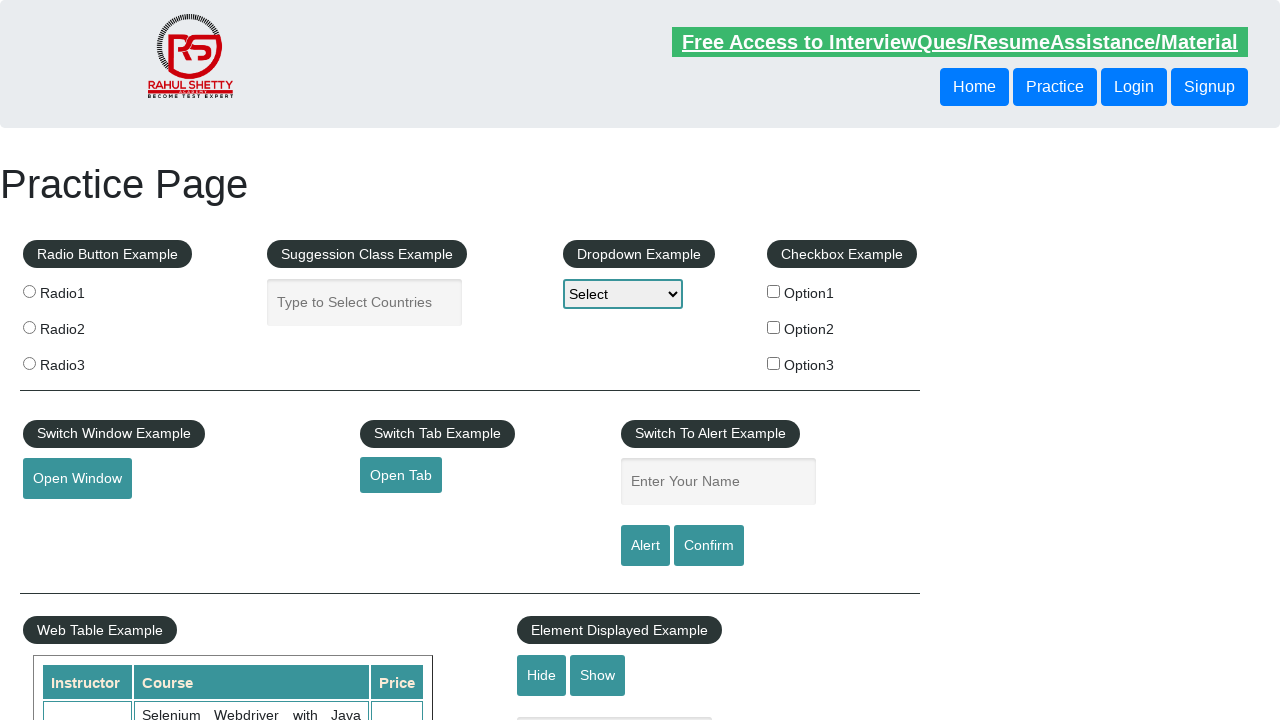